Tests that new todo items are appended to the bottom of the list and count is displayed correctly

Starting URL: https://demo.playwright.dev/todomvc

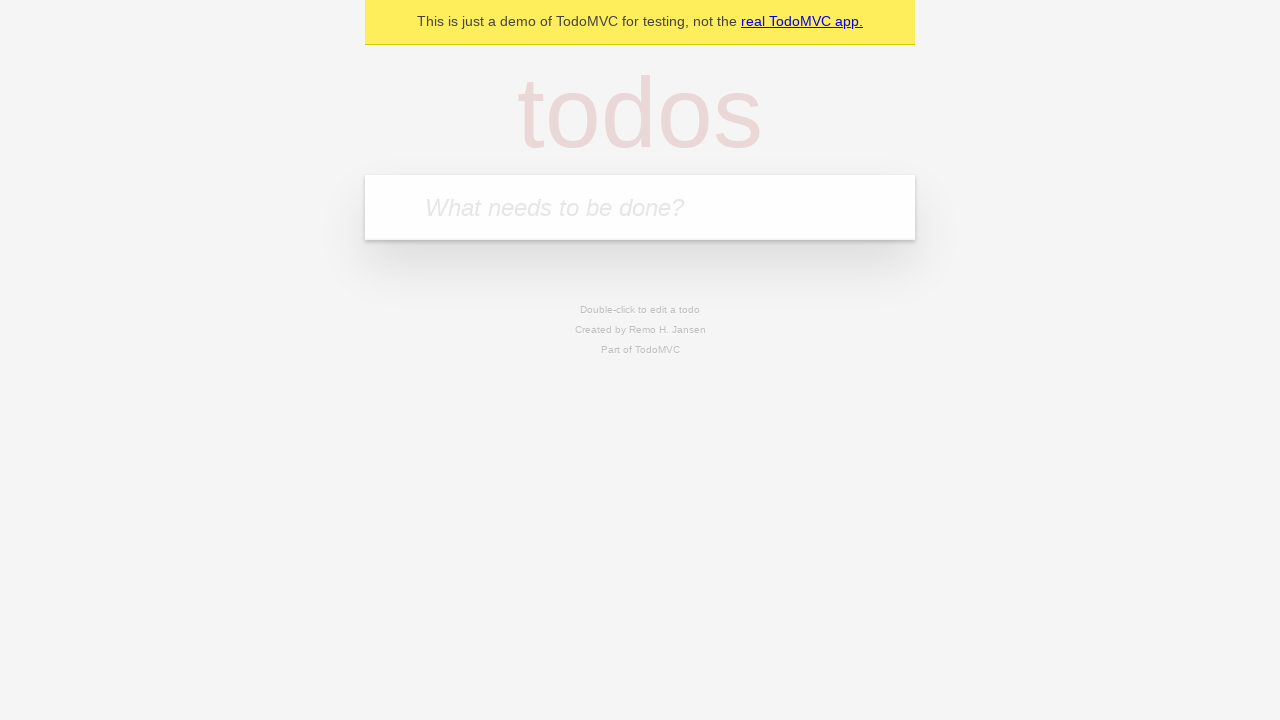

Located the todo input field
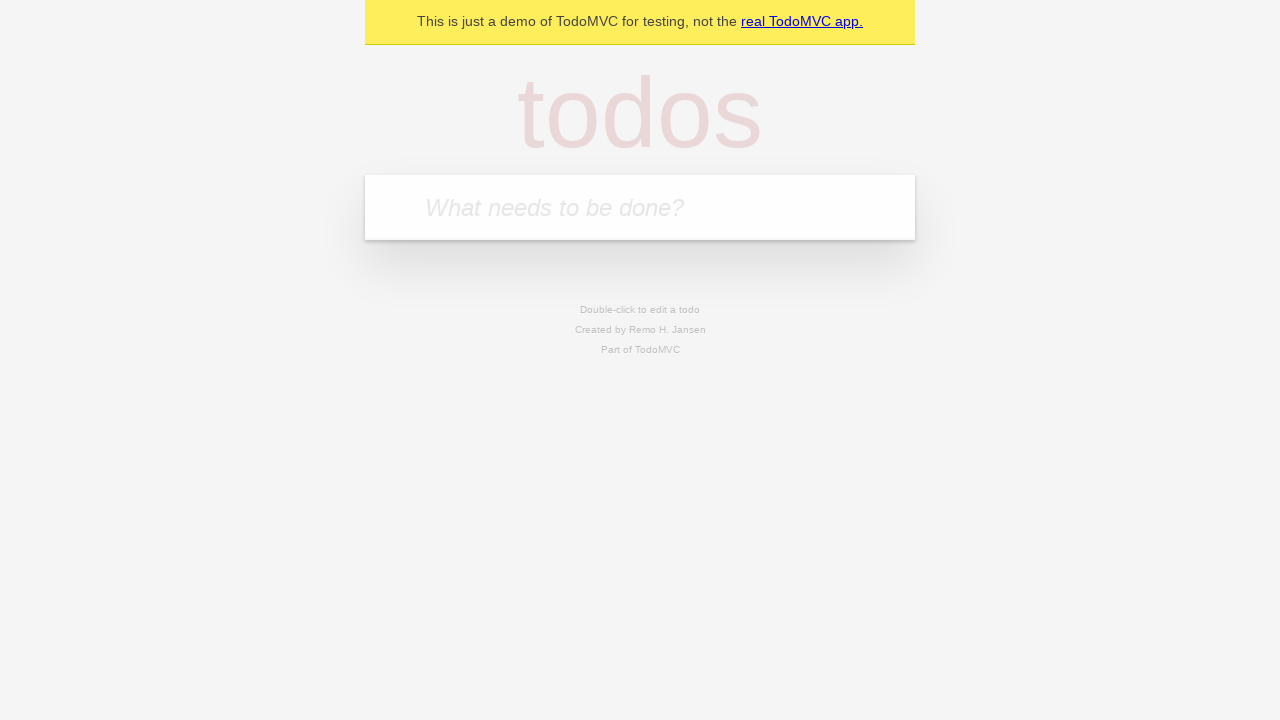

Filled todo input with 'buy some cheese' on internal:attr=[placeholder="What needs to be done?"i]
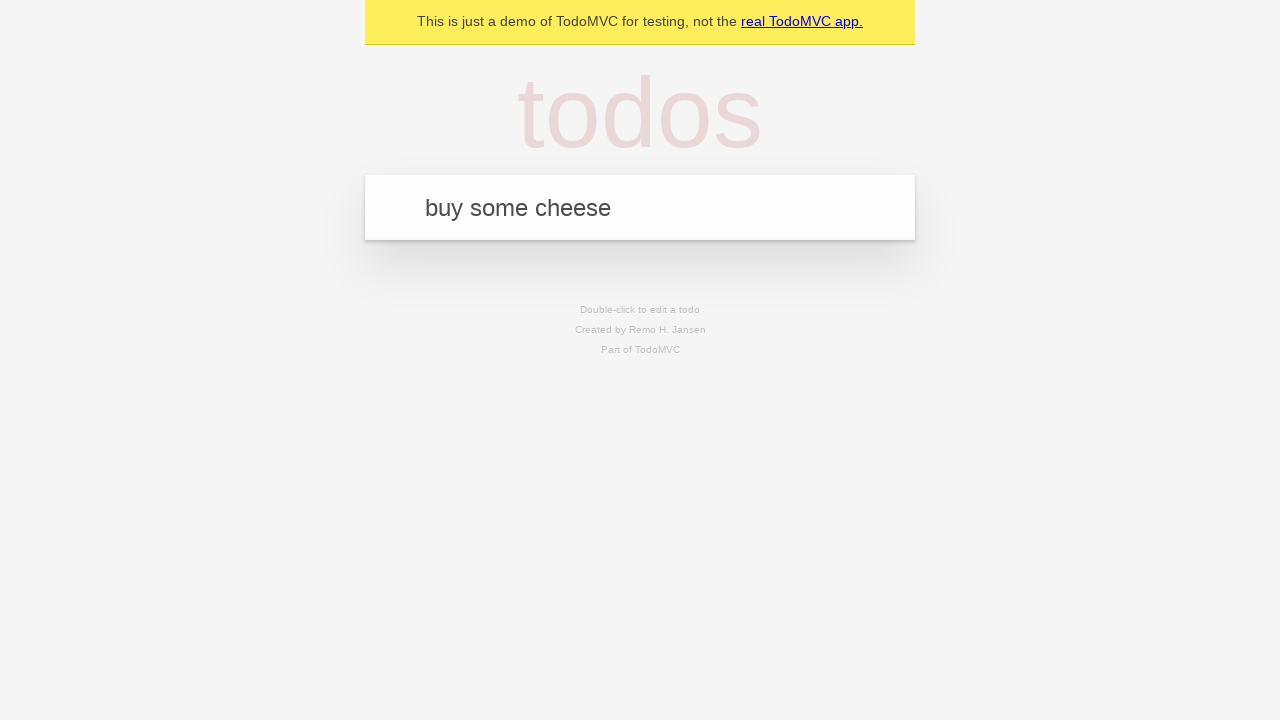

Pressed Enter to add 'buy some cheese' to the list on internal:attr=[placeholder="What needs to be done?"i]
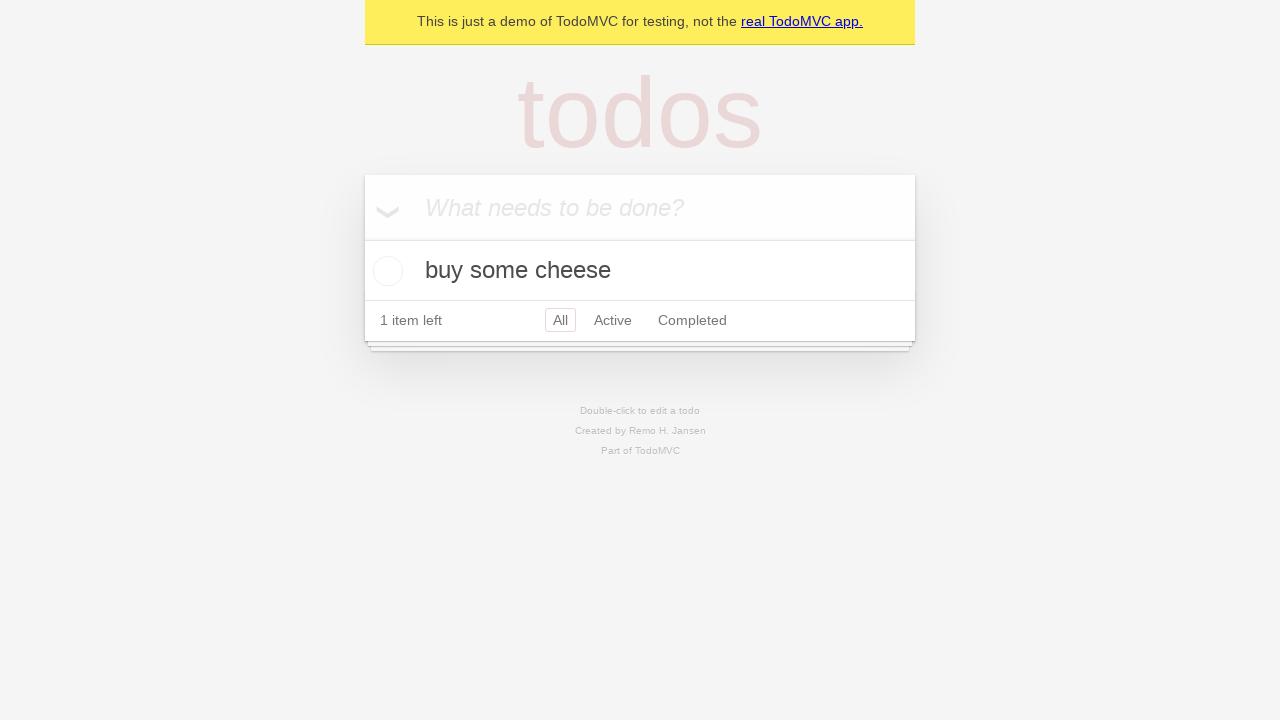

Filled todo input with 'feed the cat' on internal:attr=[placeholder="What needs to be done?"i]
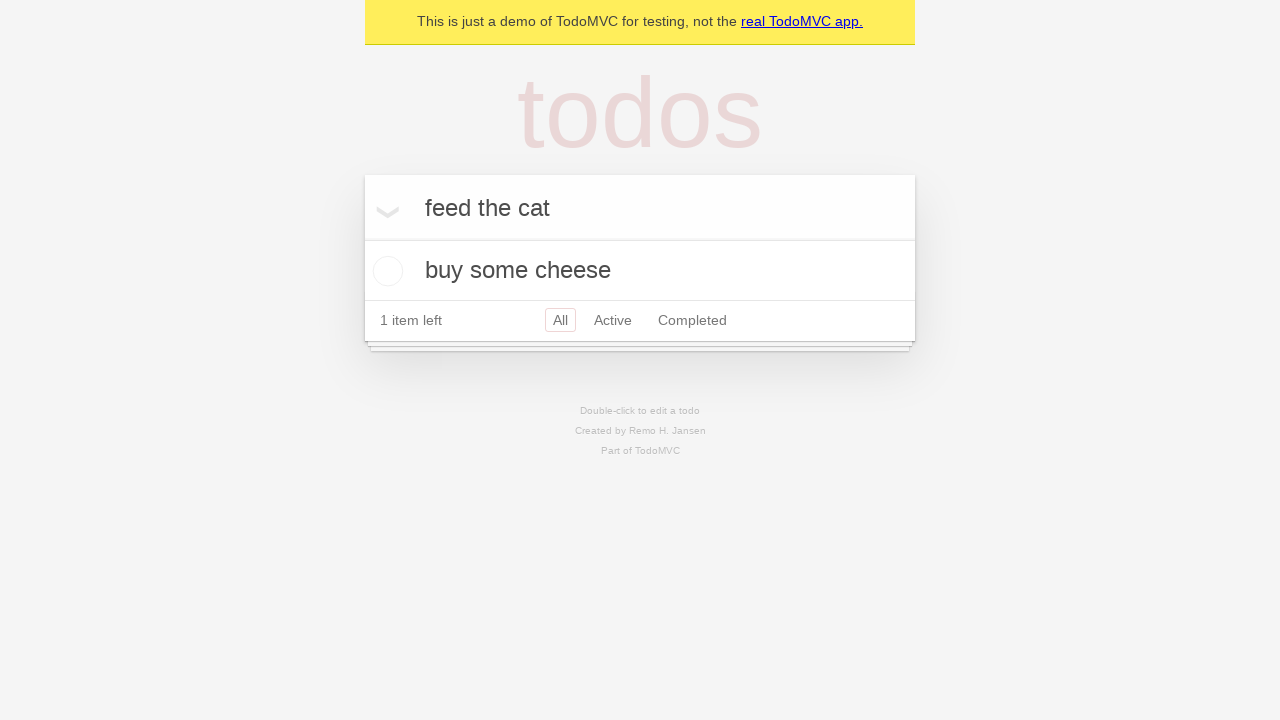

Pressed Enter to add 'feed the cat' to the list on internal:attr=[placeholder="What needs to be done?"i]
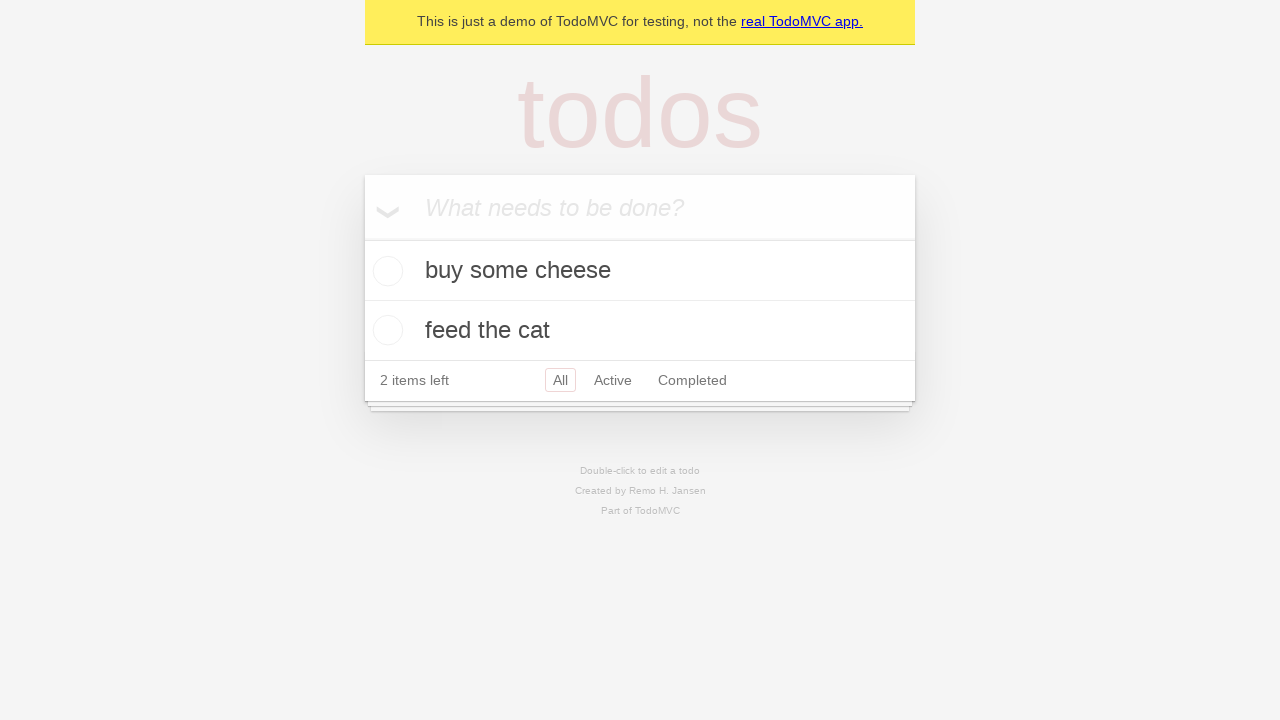

Filled todo input with 'book a doctors appointment' on internal:attr=[placeholder="What needs to be done?"i]
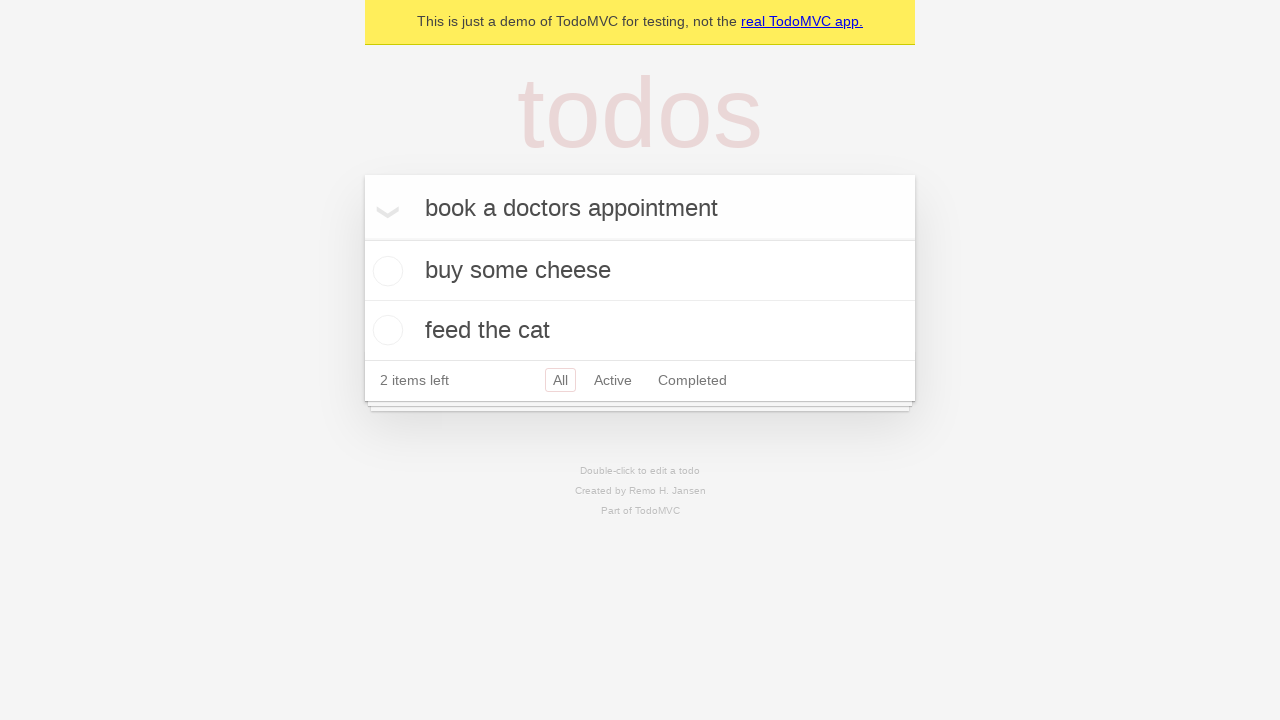

Pressed Enter to add 'book a doctors appointment' to the list on internal:attr=[placeholder="What needs to be done?"i]
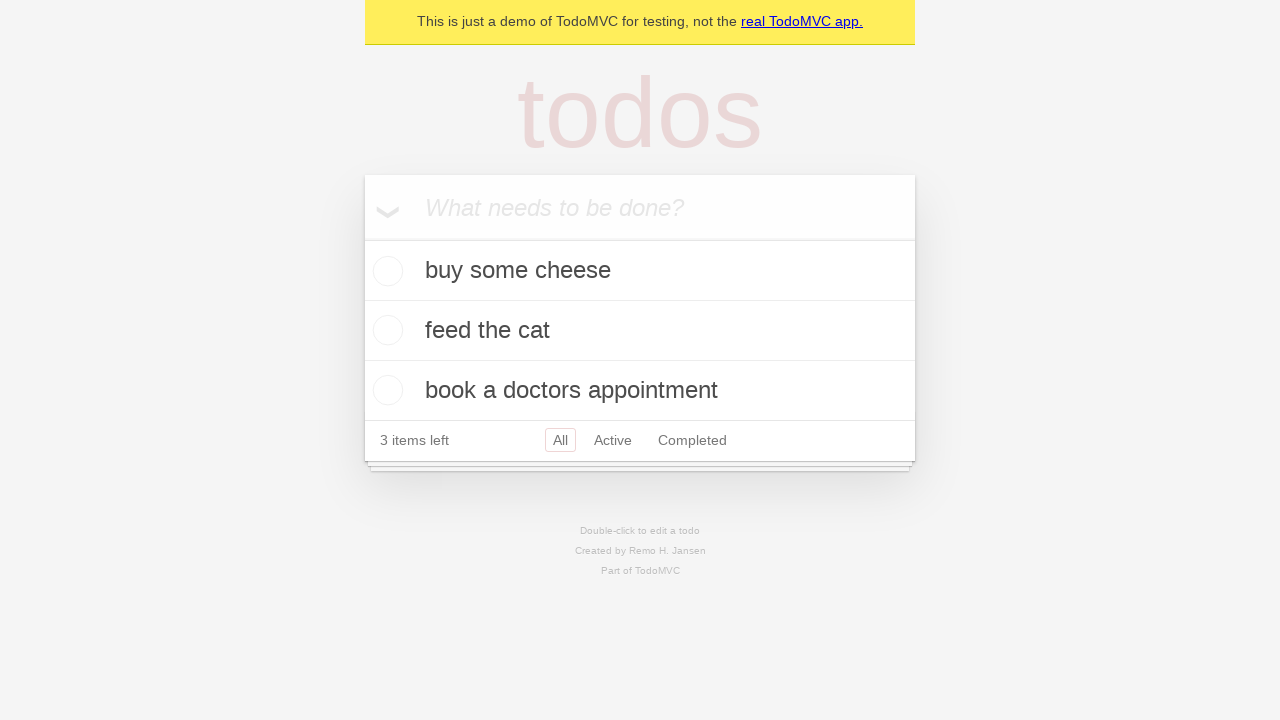

All 3 todo items have been added to the list
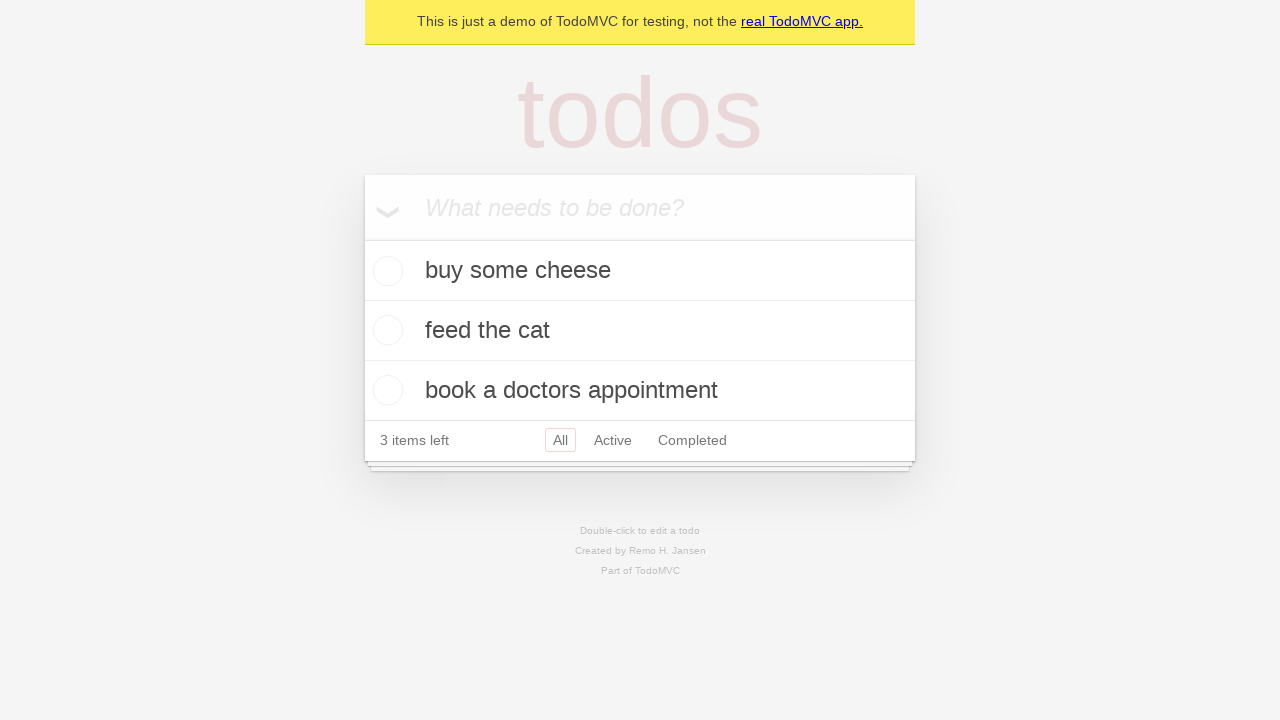

Verified that the count text displays '3 items left'
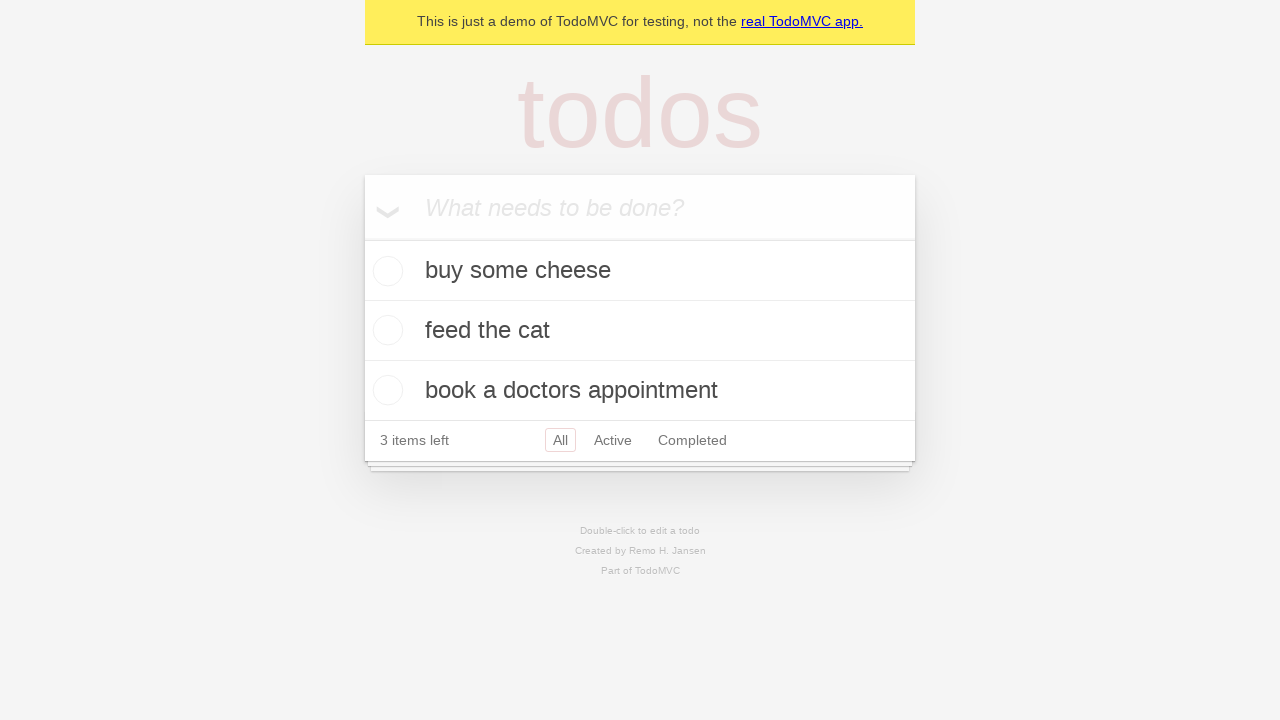

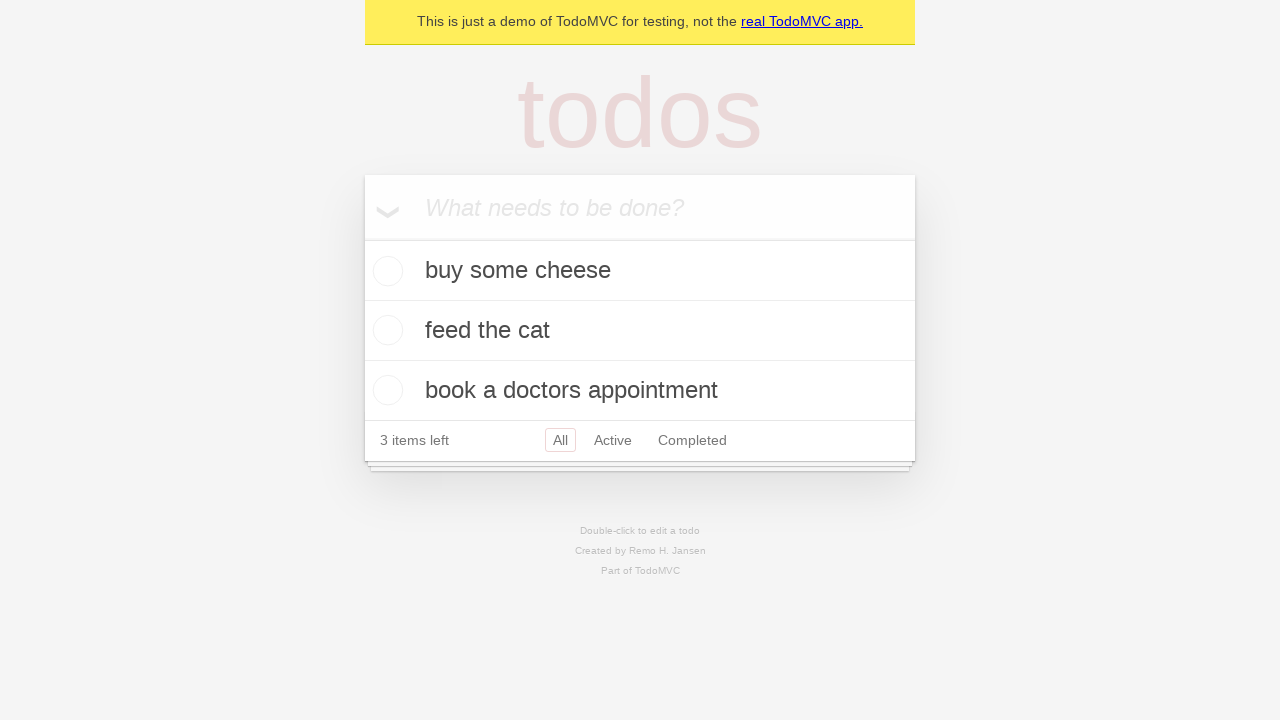